Tests finding a link by its text (calculated using a math formula), clicking it, and then filling out a registration form with personal information including first name, last name, city, and country fields.

Starting URL: http://suninjuly.github.io/find_link_text

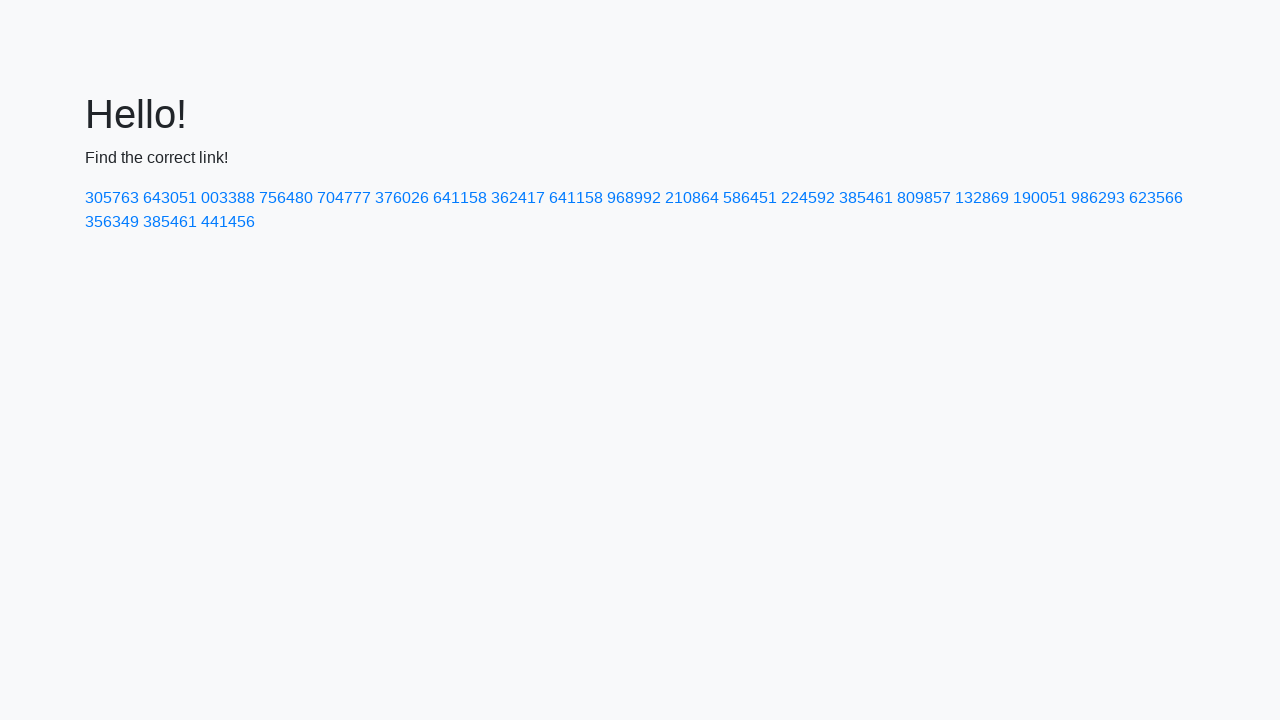

Clicked link with calculated text '224592' at (808, 198) on a:text-is('224592')
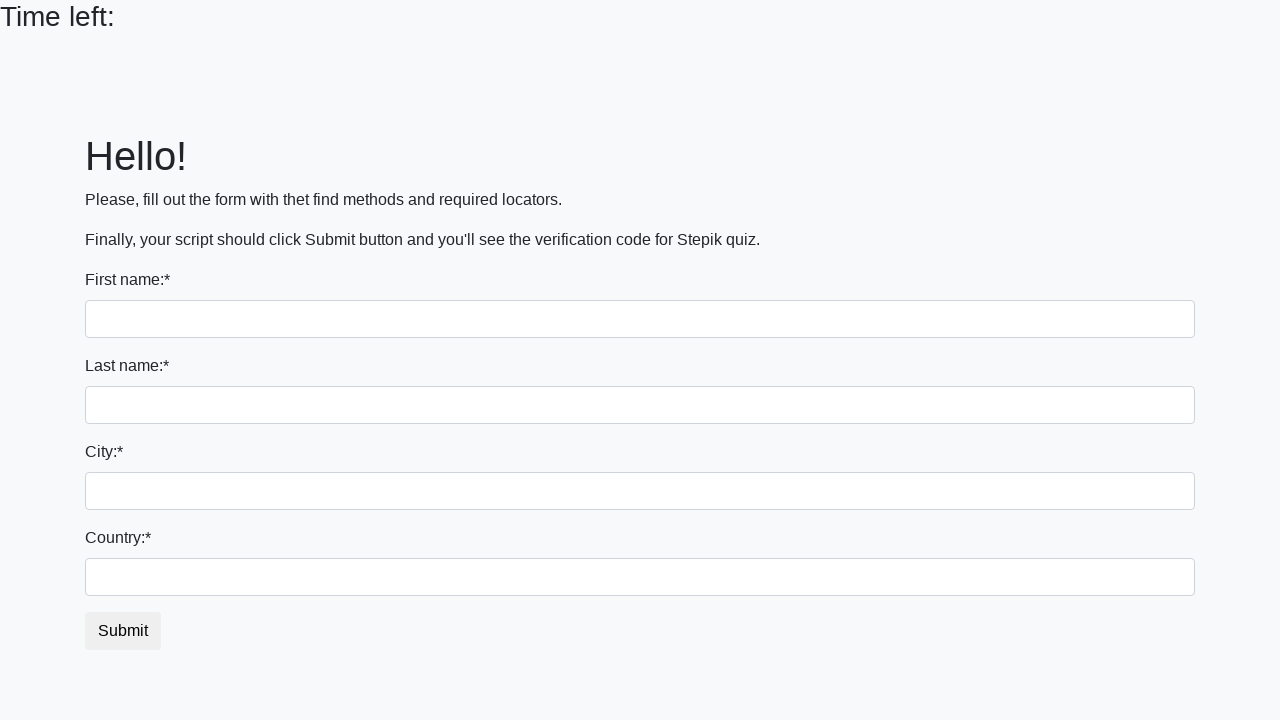

Filled first name field with 'Ivan' on input:first-of-type
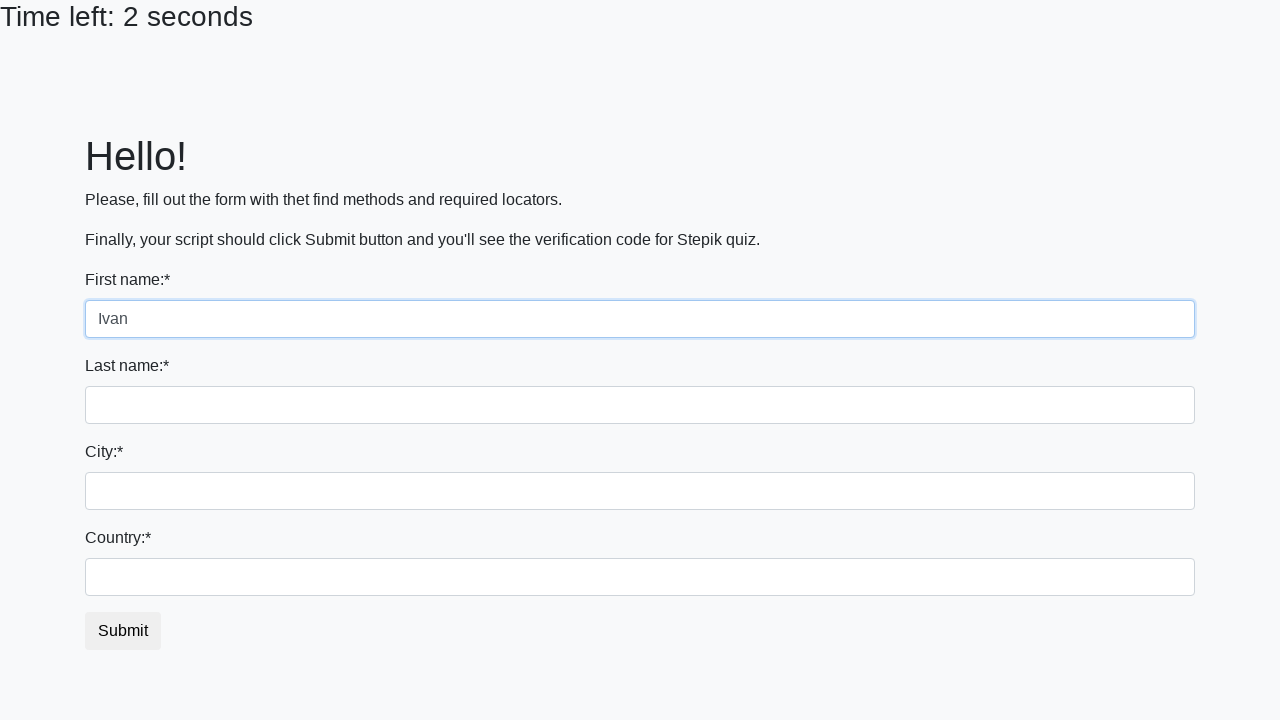

Filled last name field with 'Petrov' on input[name='last_name']
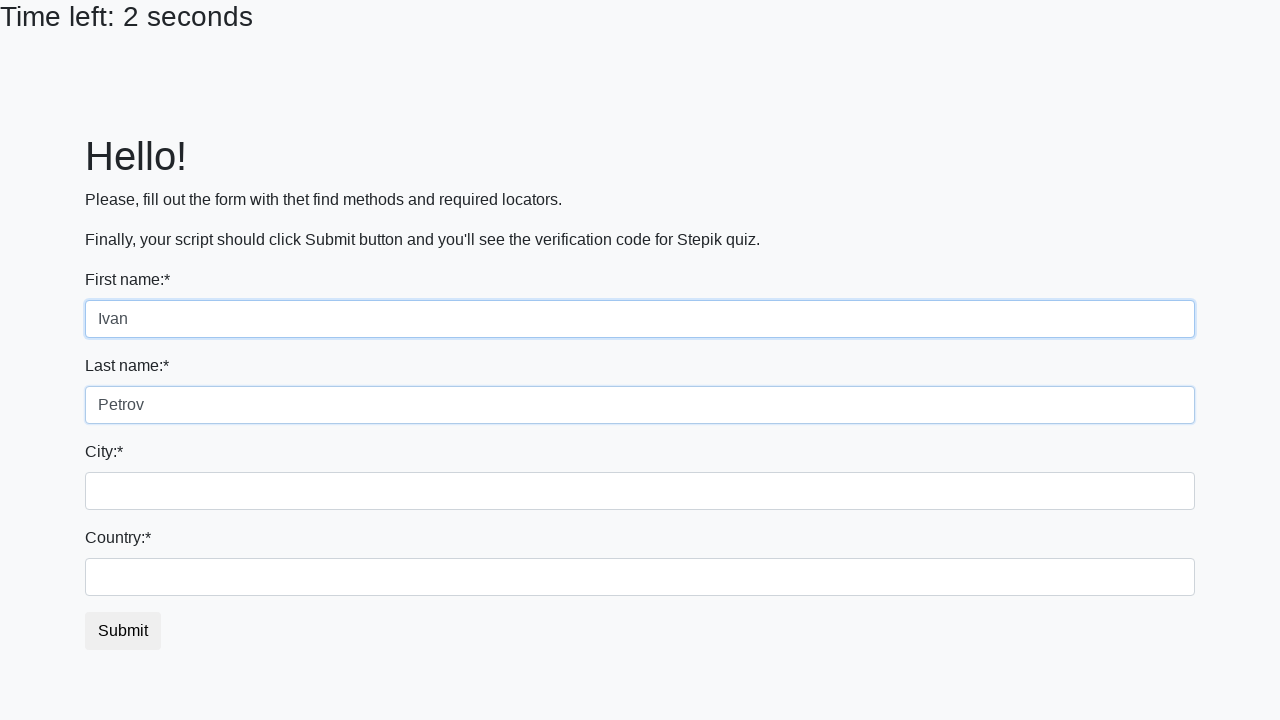

Filled city field with 'Smolensk' on input.city
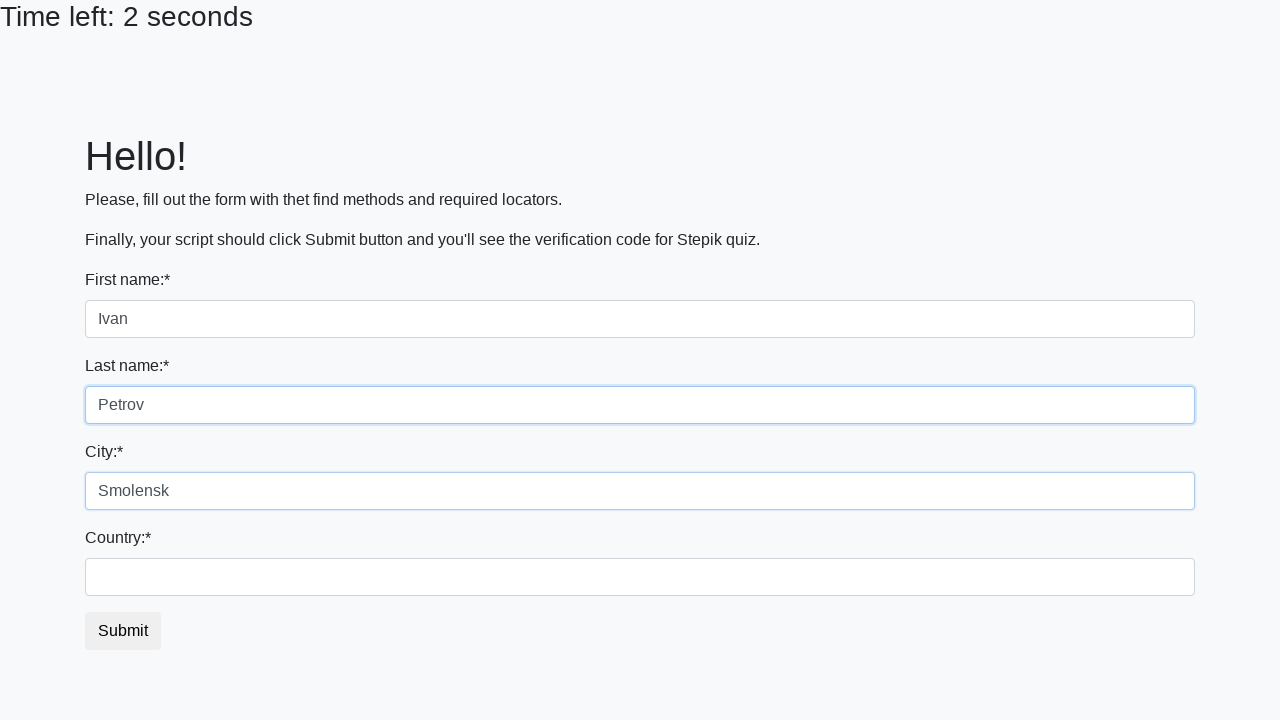

Filled country field with 'Russia' on #country
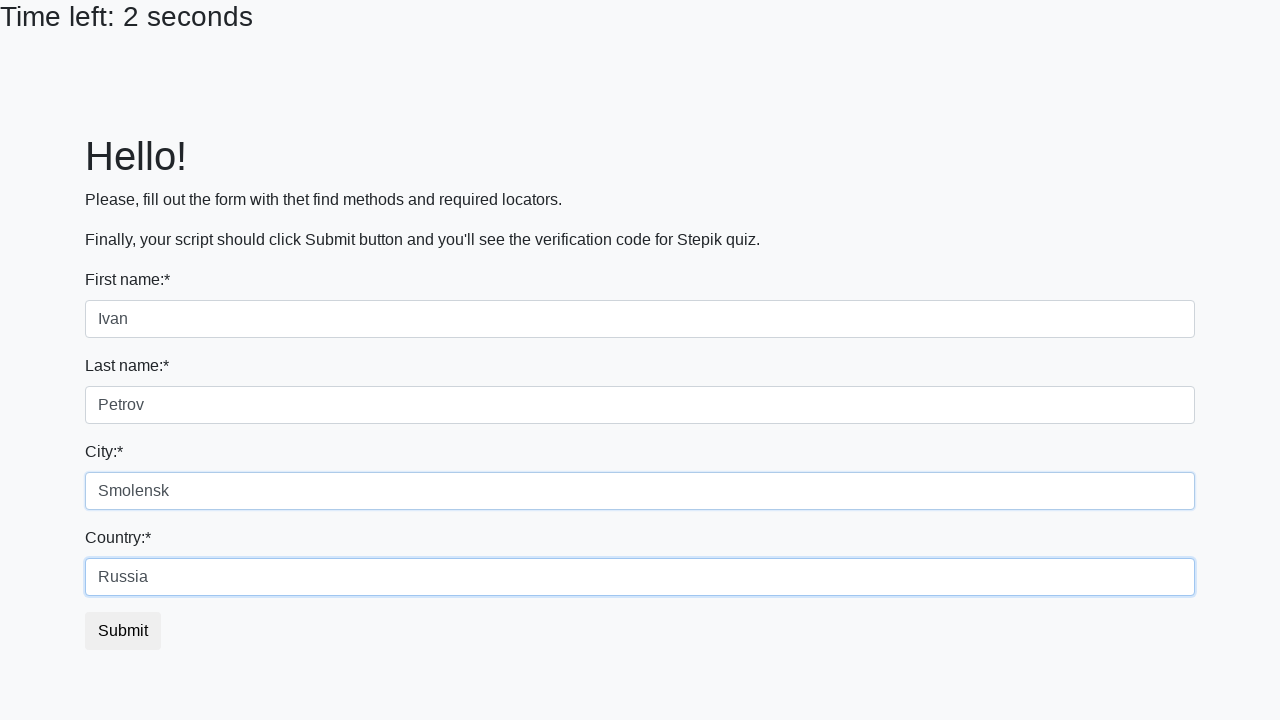

Clicked submit button to complete registration at (123, 631) on button.btn
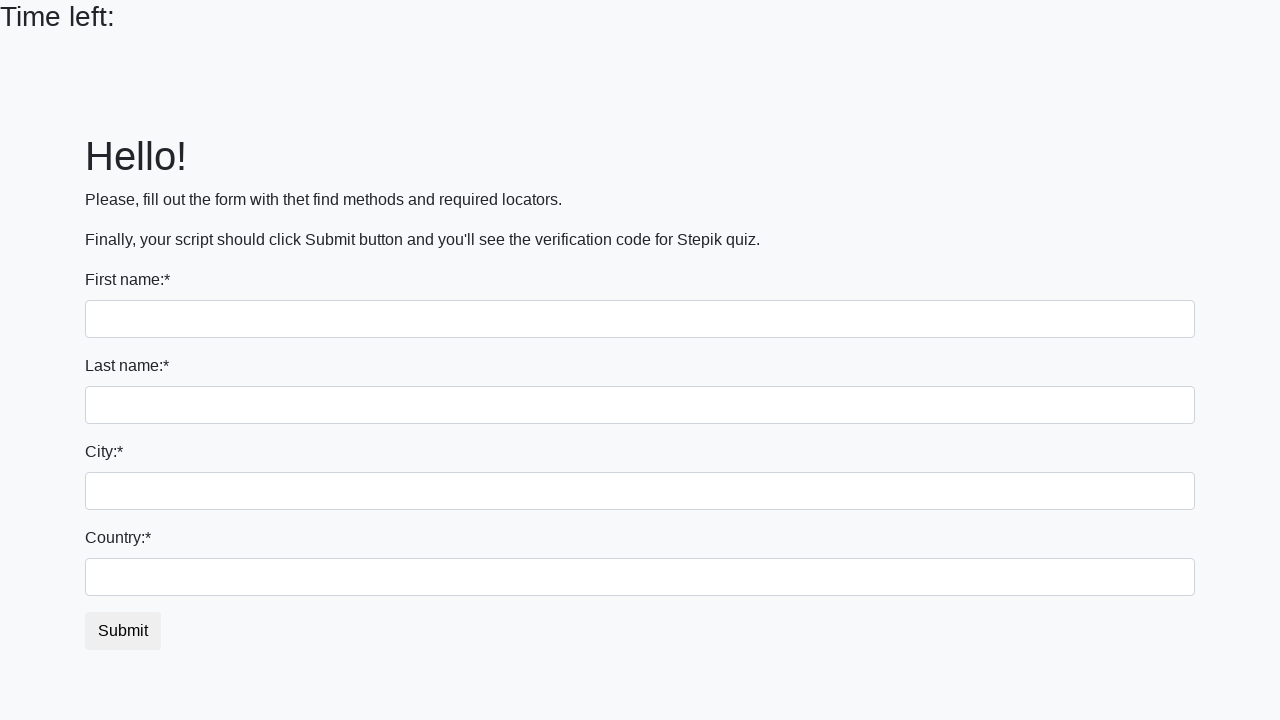

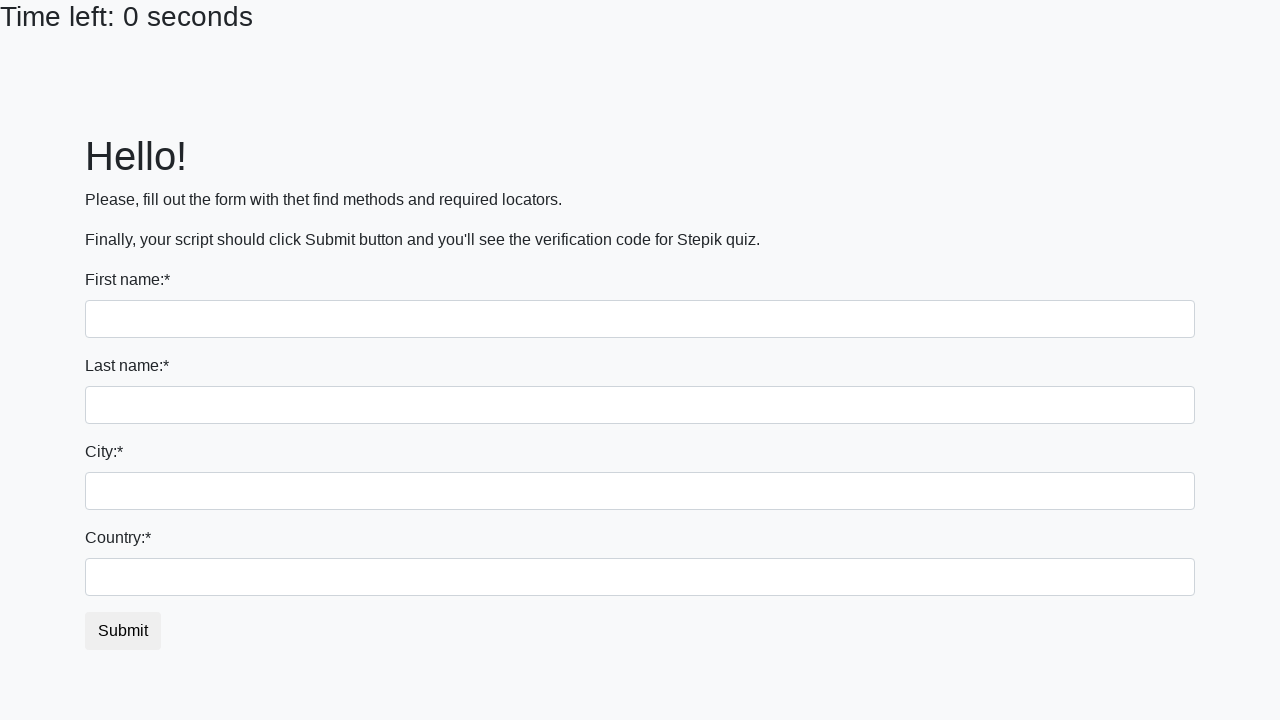